Navigates to a YouTube video page and verifies the video player element is present and visible

Starting URL: https://www.youtube.com/watch?v=PmrWwYTlAVQ&feature=player_embedded

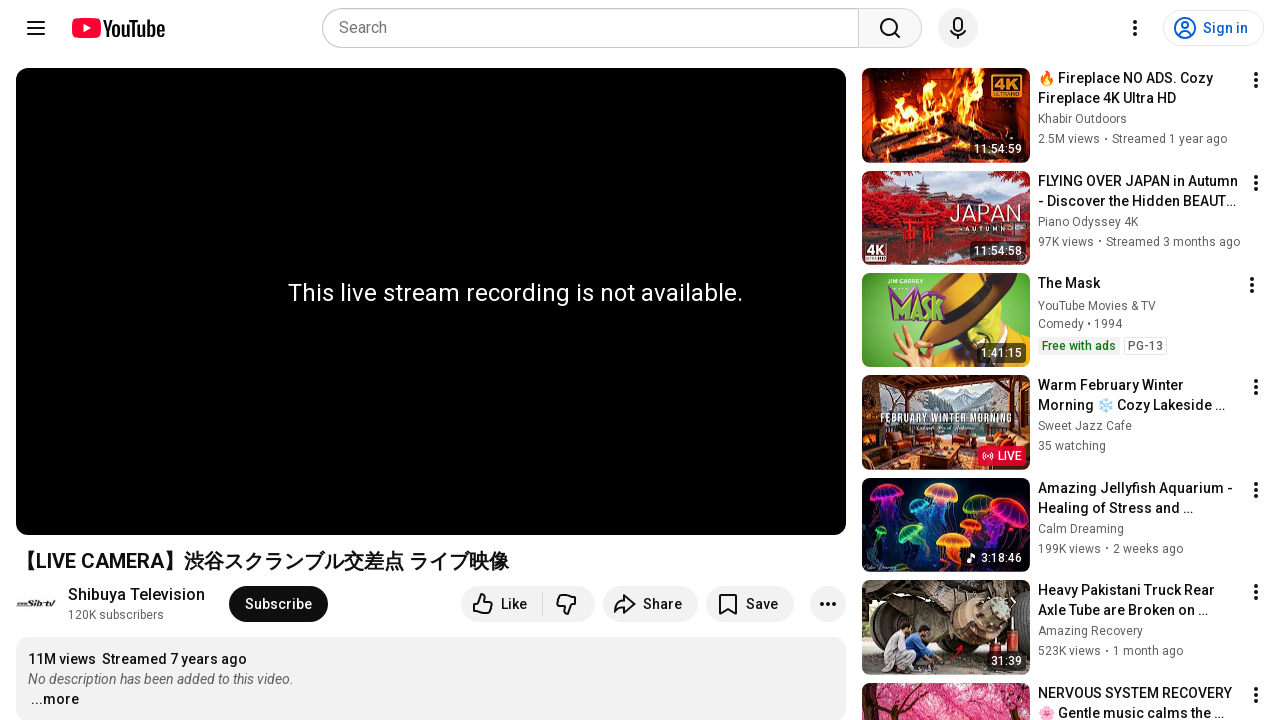

Navigated to YouTube video page
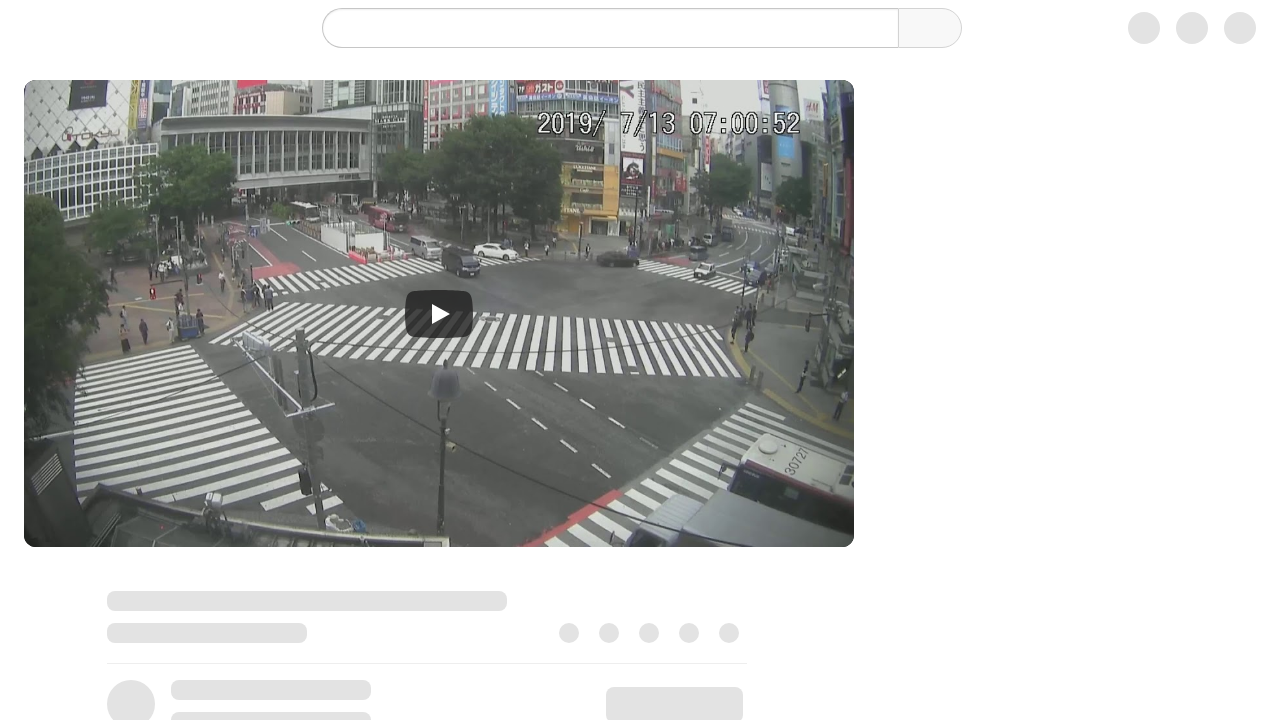

Video player element became visible
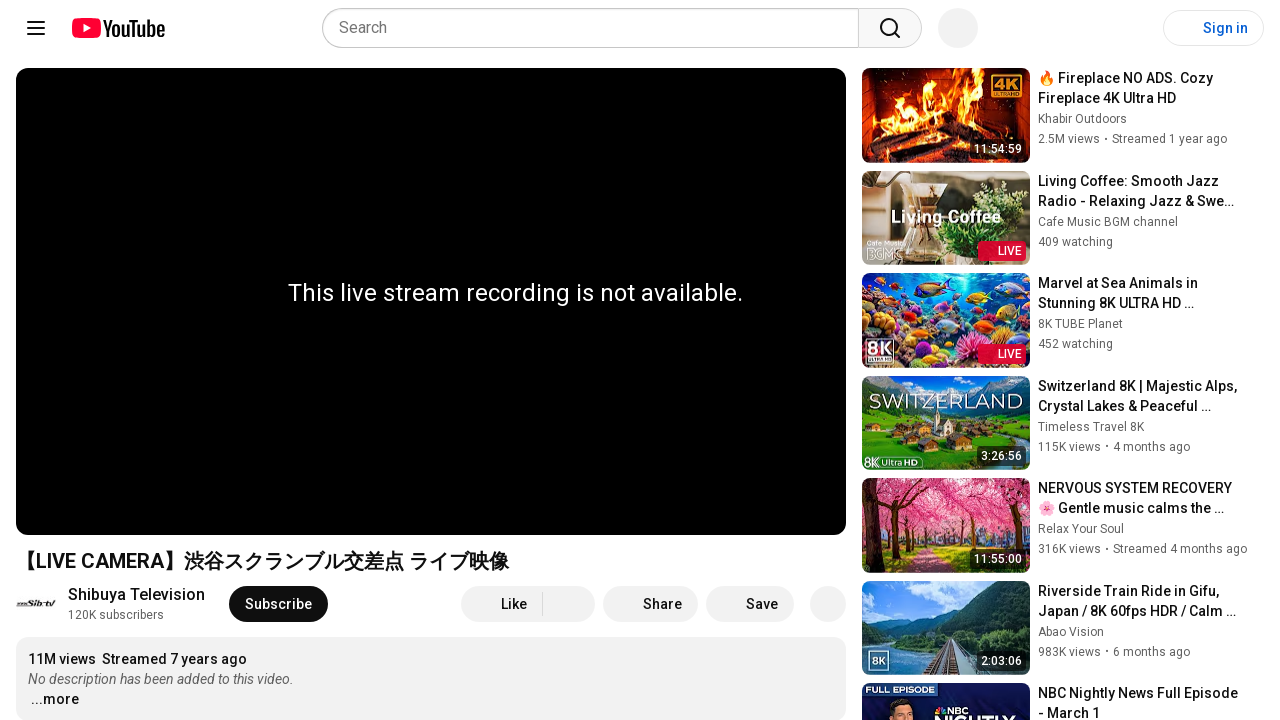

Video player element confirmed to exist and have dimensions
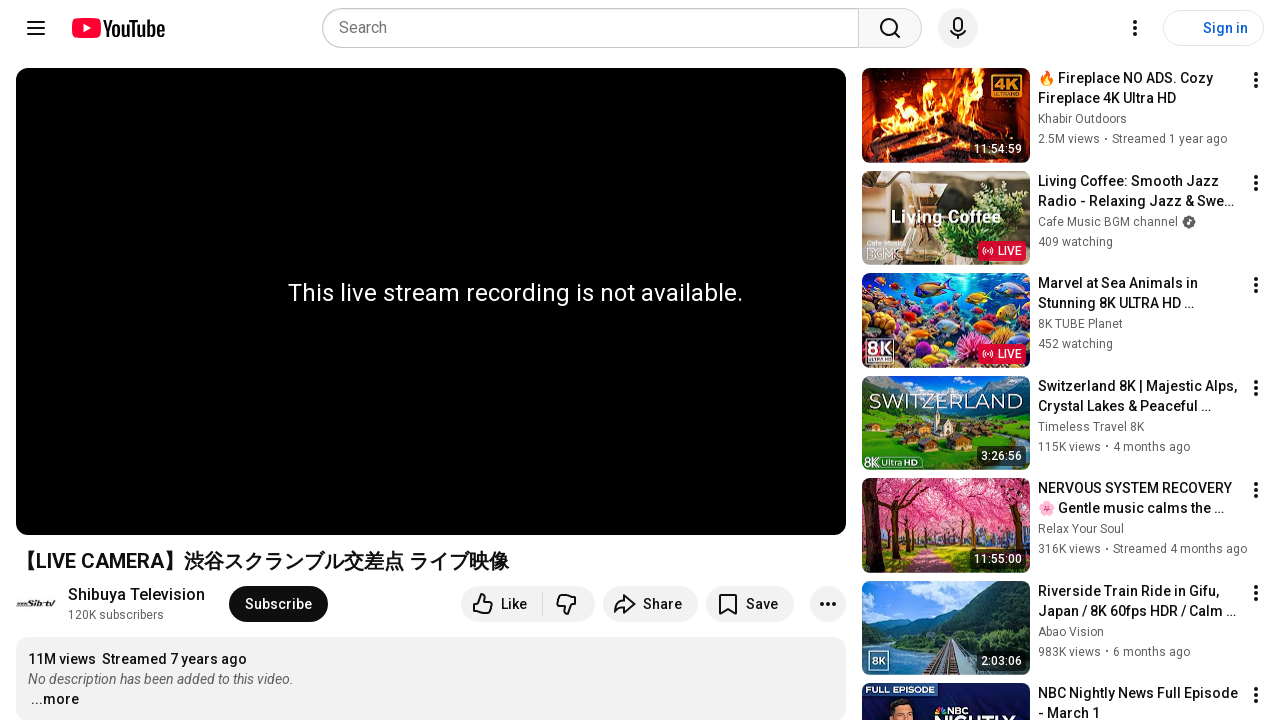

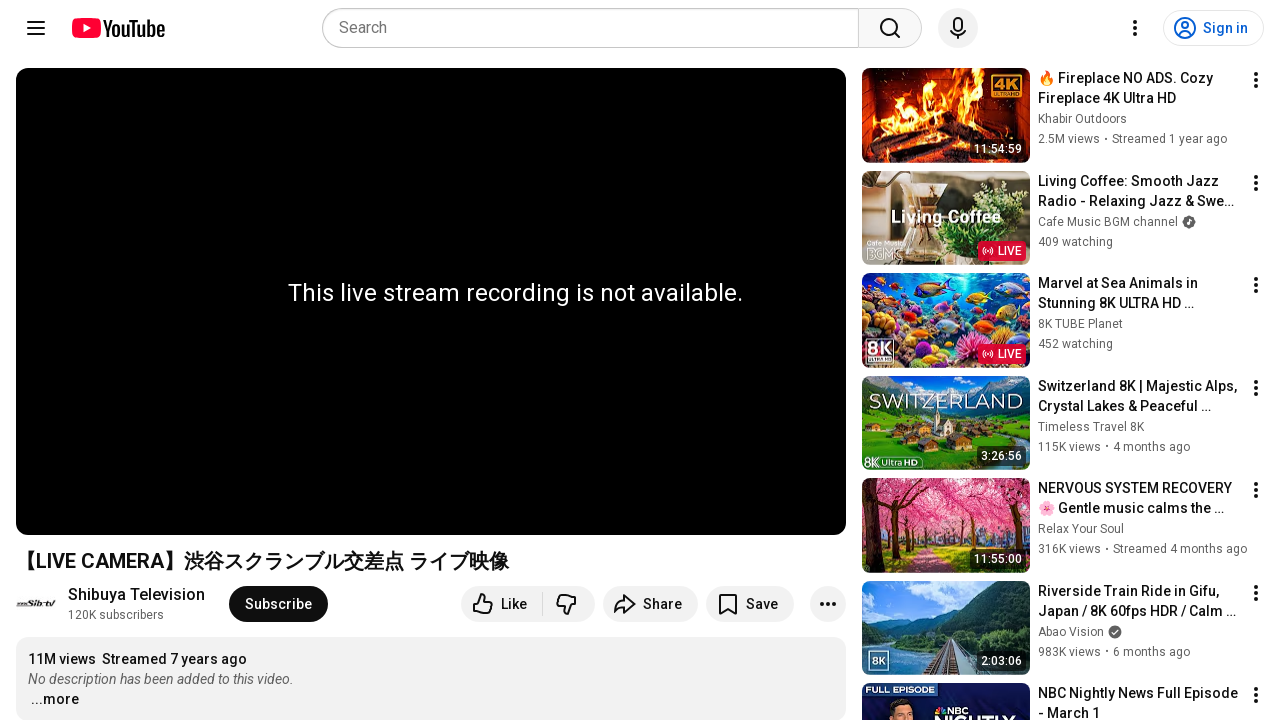